Tests that clicking on a Cappuccino coffee item correctly updates the total price by adding the cappuccino's price to the initial total.

Starting URL: https://coffee-cart.app/

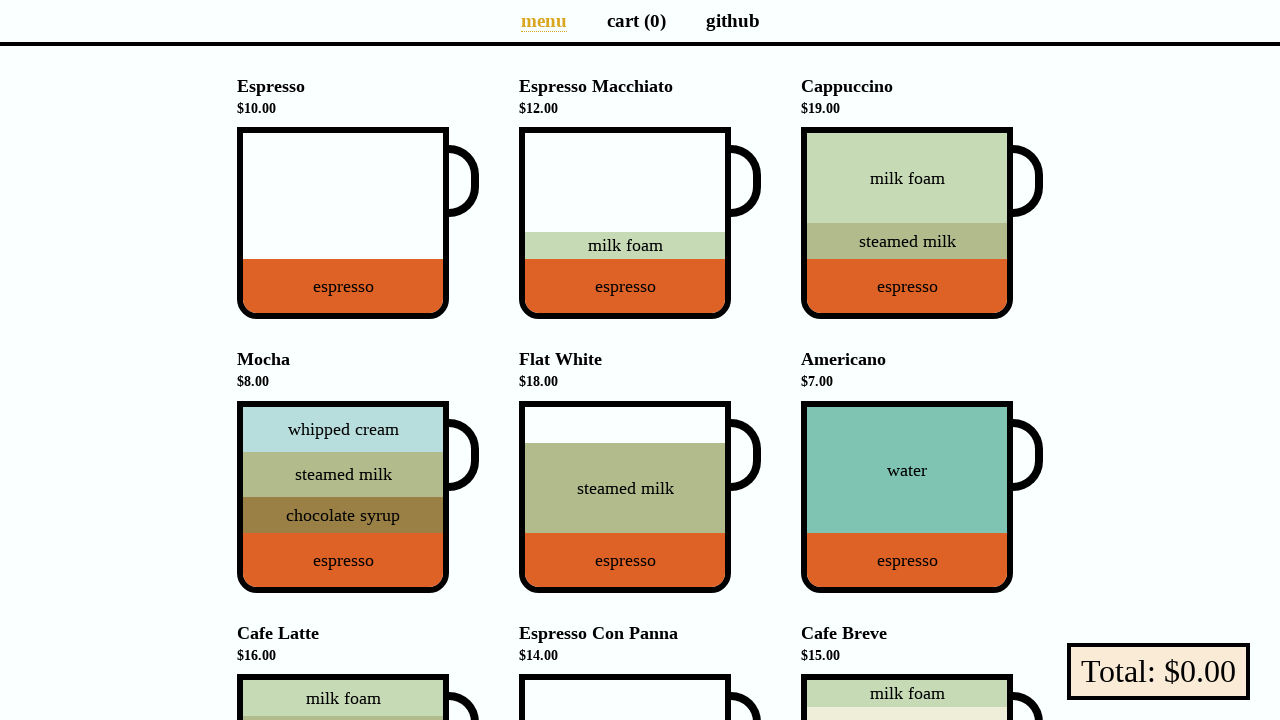

Clicked on Cappuccino coffee item to add to cart at (907, 223) on xpath=//div[@aria-label='Cappuccino']
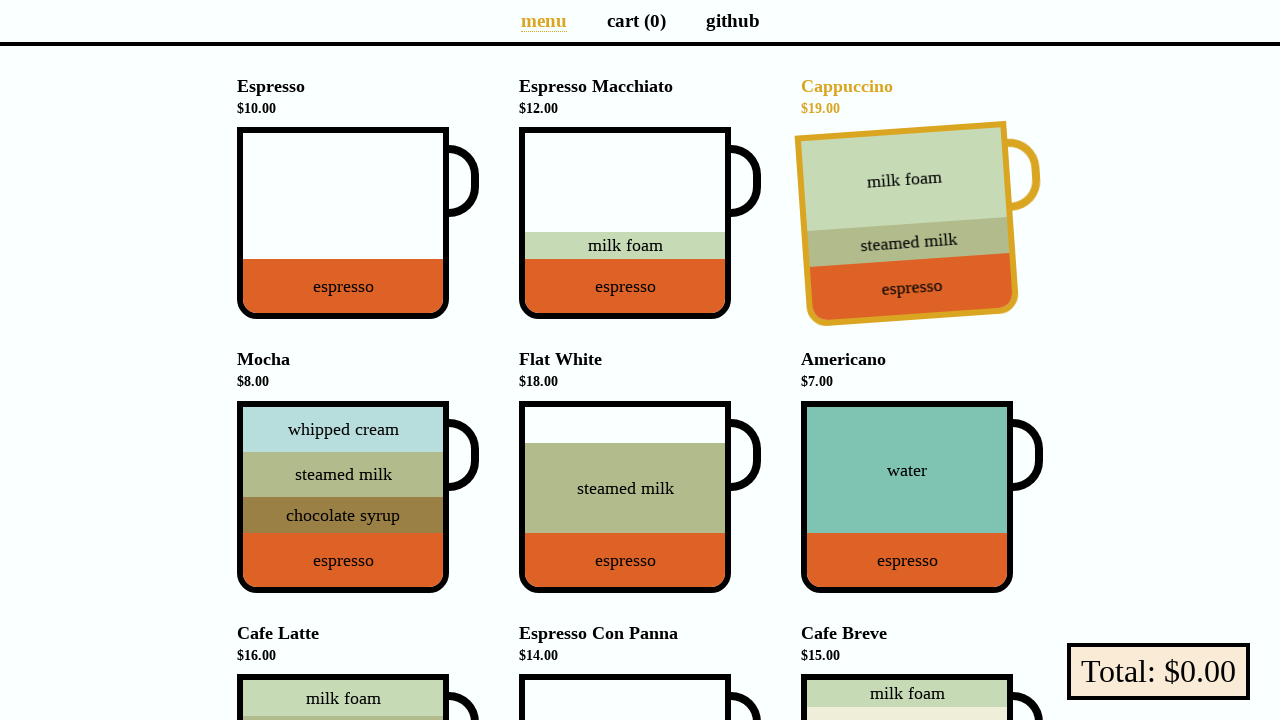

Checkout button appeared after adding Cappuccino to cart
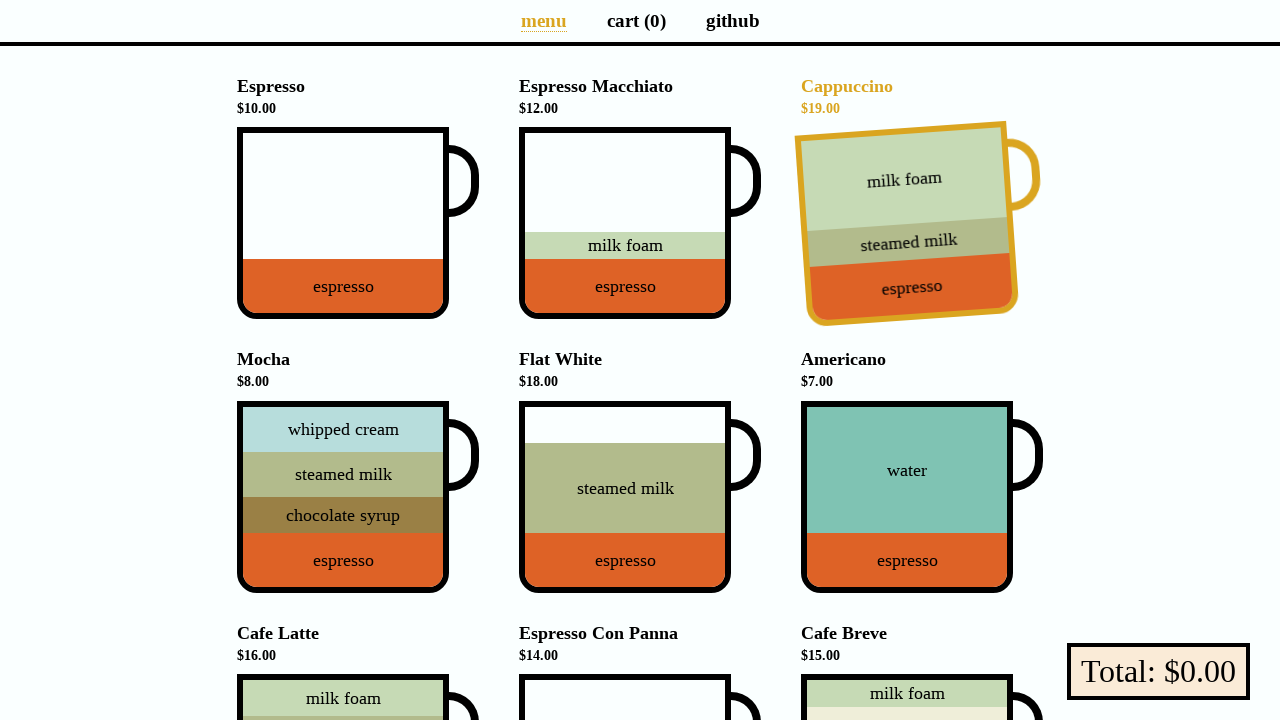

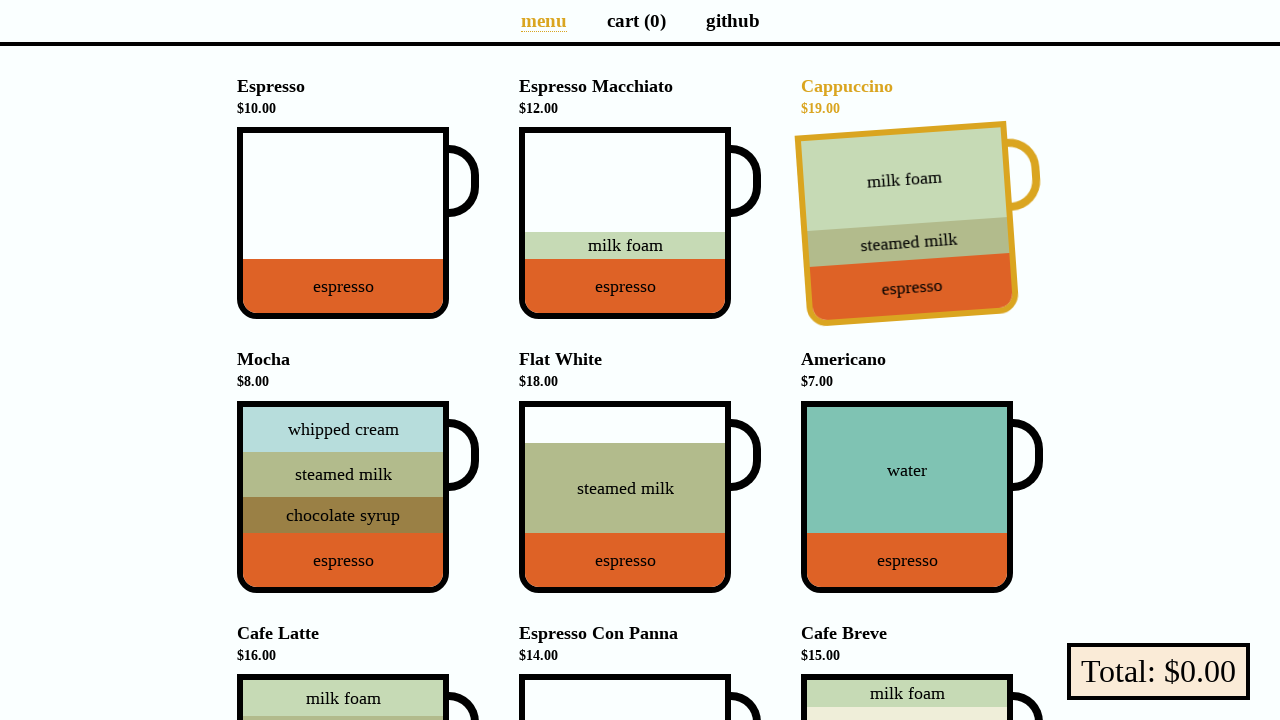